Waits for the Get Started button to be displayed on WebdriverIO homepage

Starting URL: https://webdriver.io

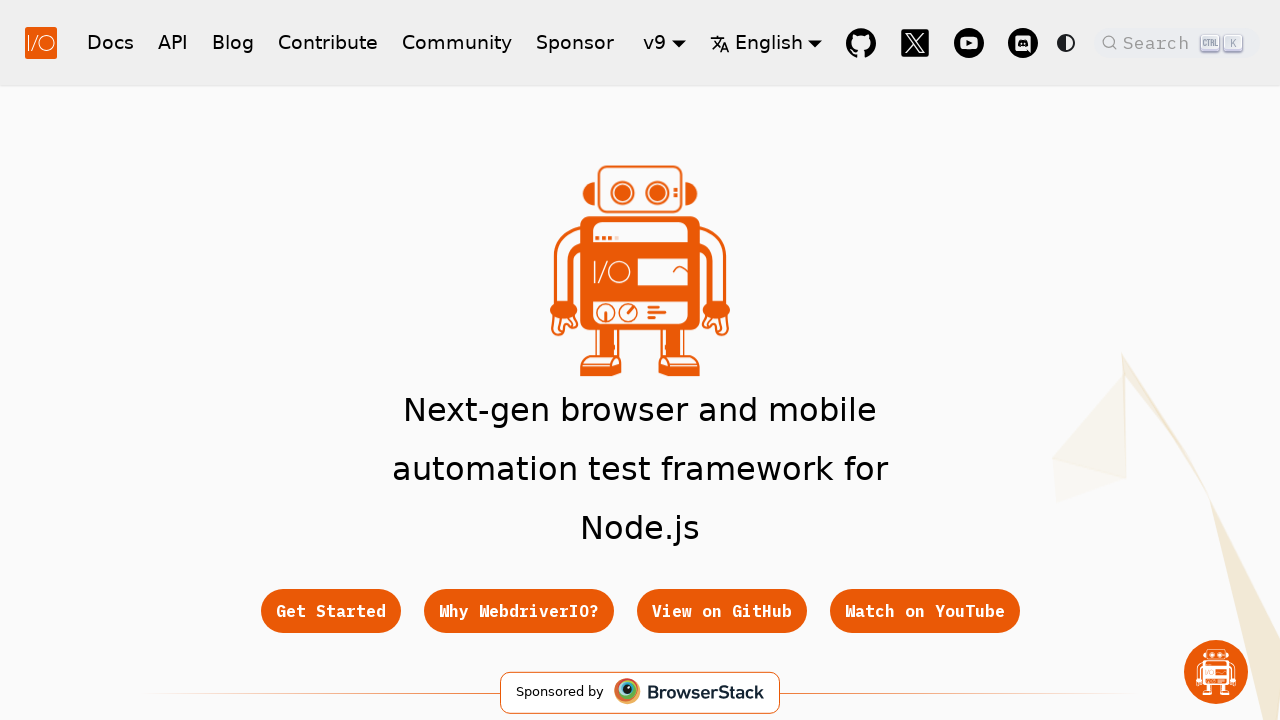

Waited for Get Started button to be displayed on WebdriverIO homepage
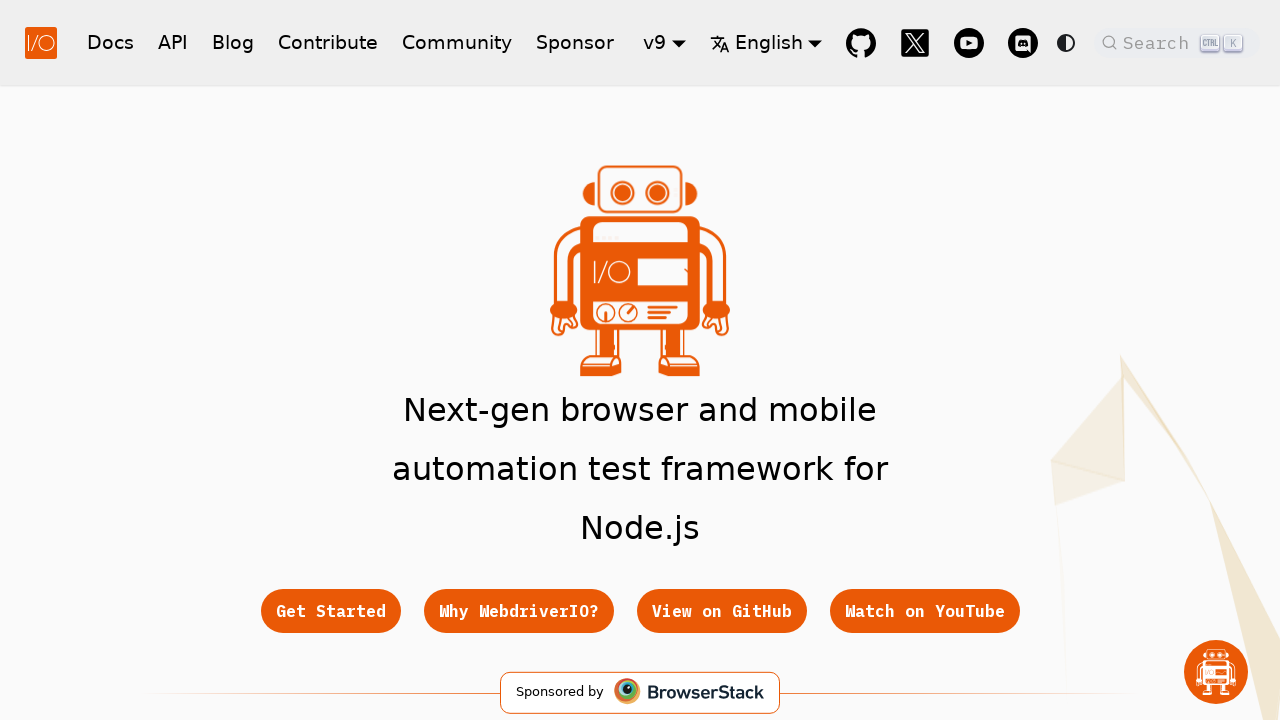

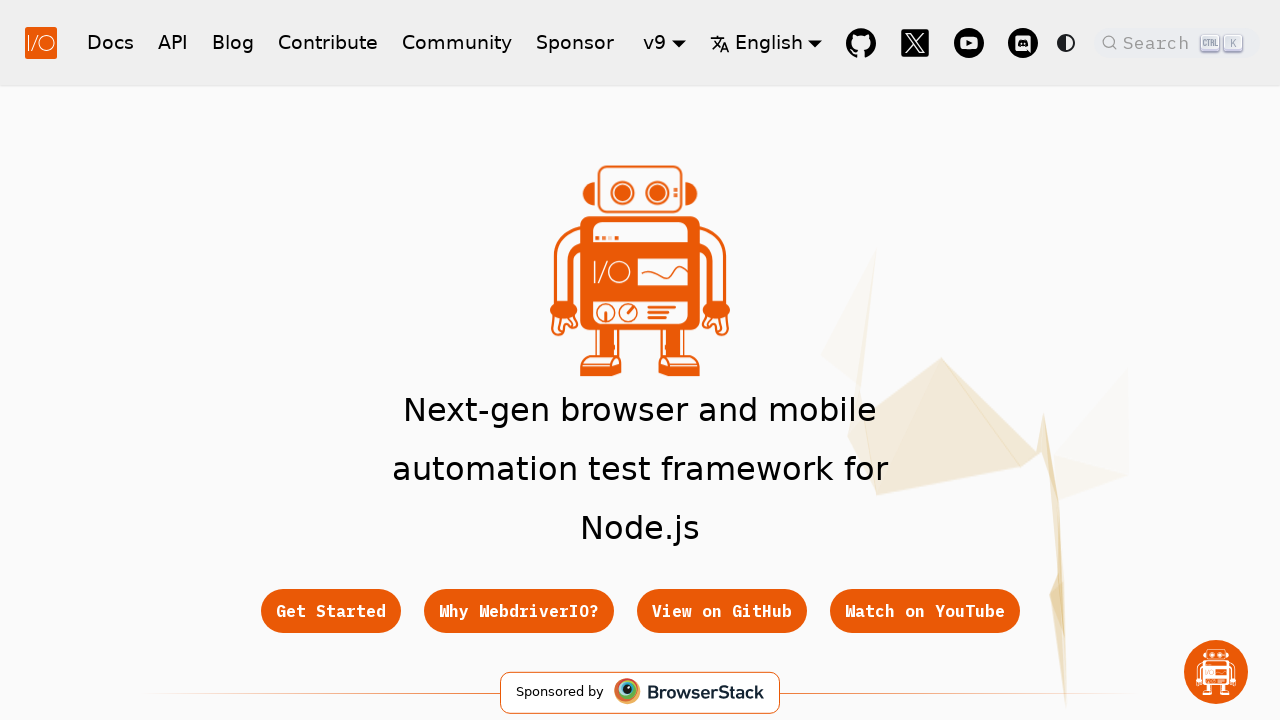